Verifies that the page title matches "OrangeHRM"

Starting URL: https://opensource-demo.orangehrmlive.com/

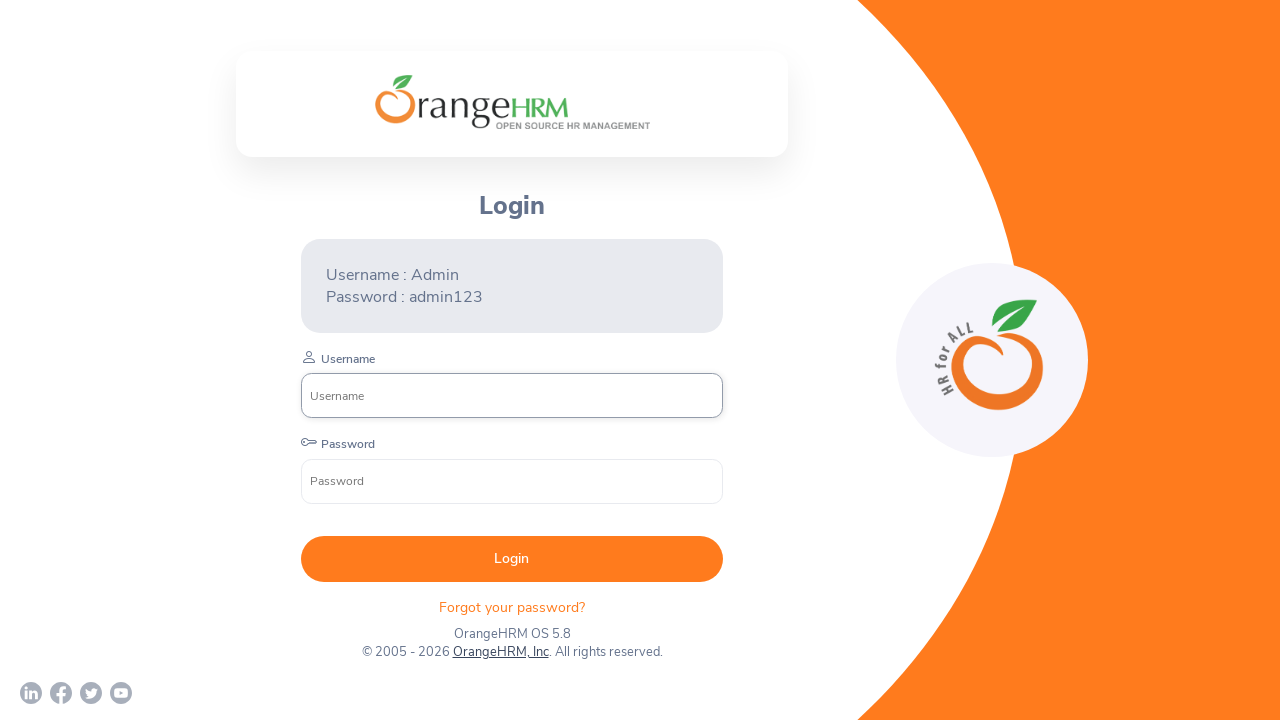

Navigated to OrangeHRM demo application
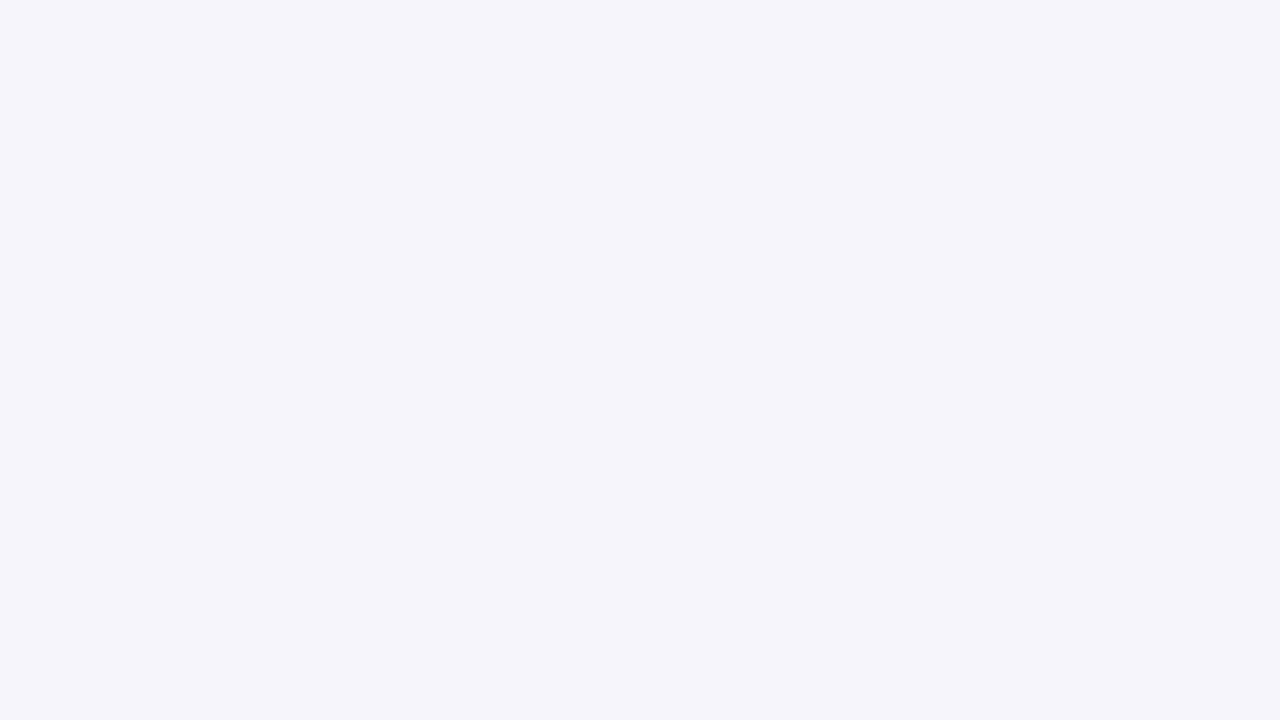

Verified page title matches 'OrangeHRM'
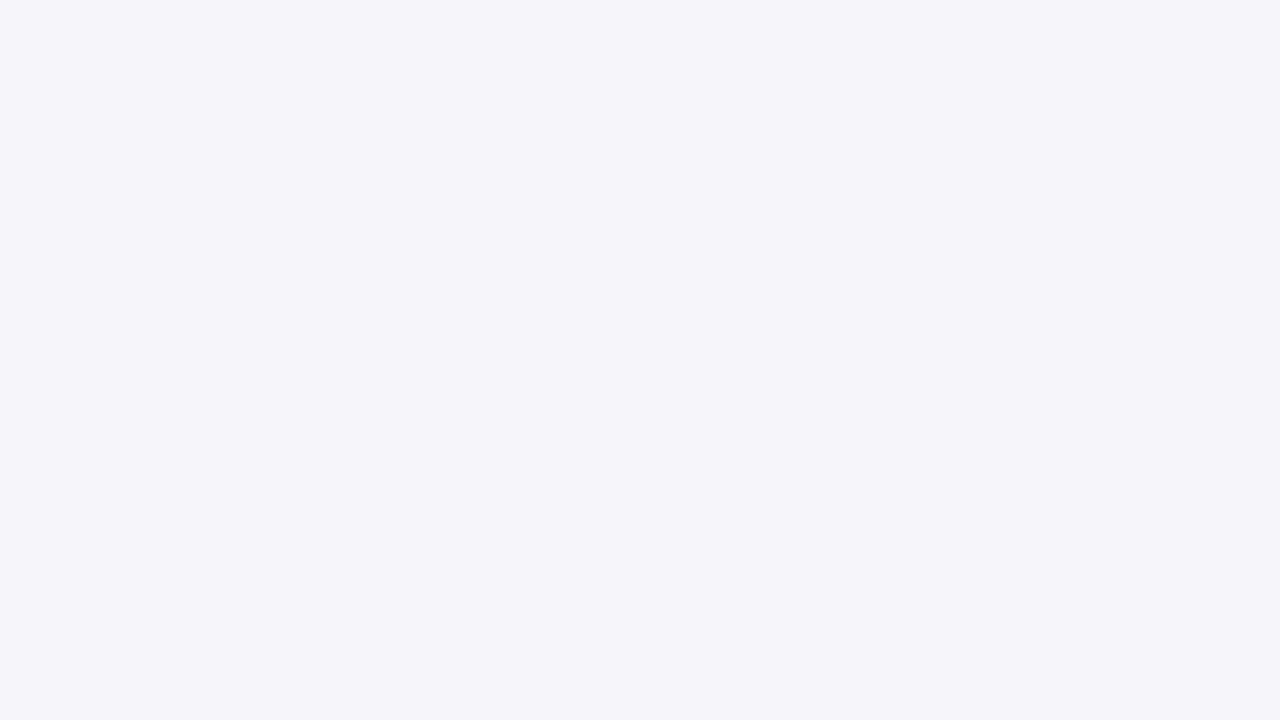

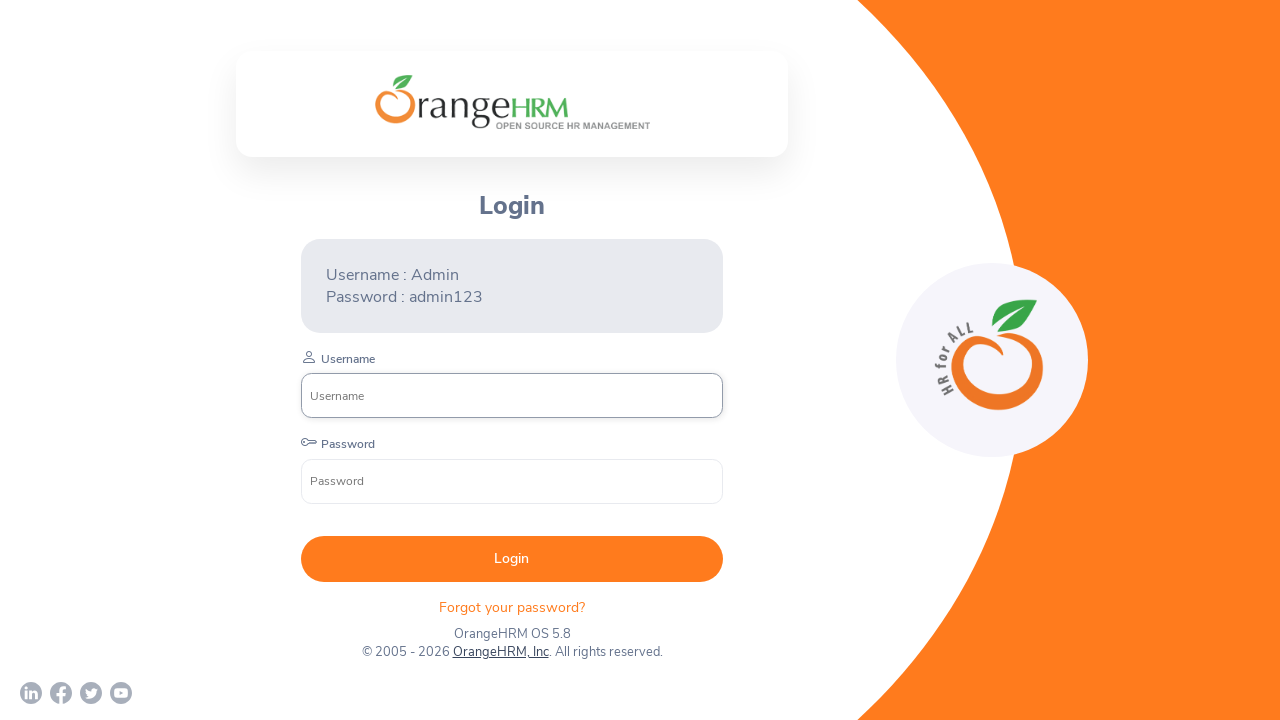